Tests that pressing a number after equals starts a new calculation

Starting URL: http://mhunterak.github.io/calc.html

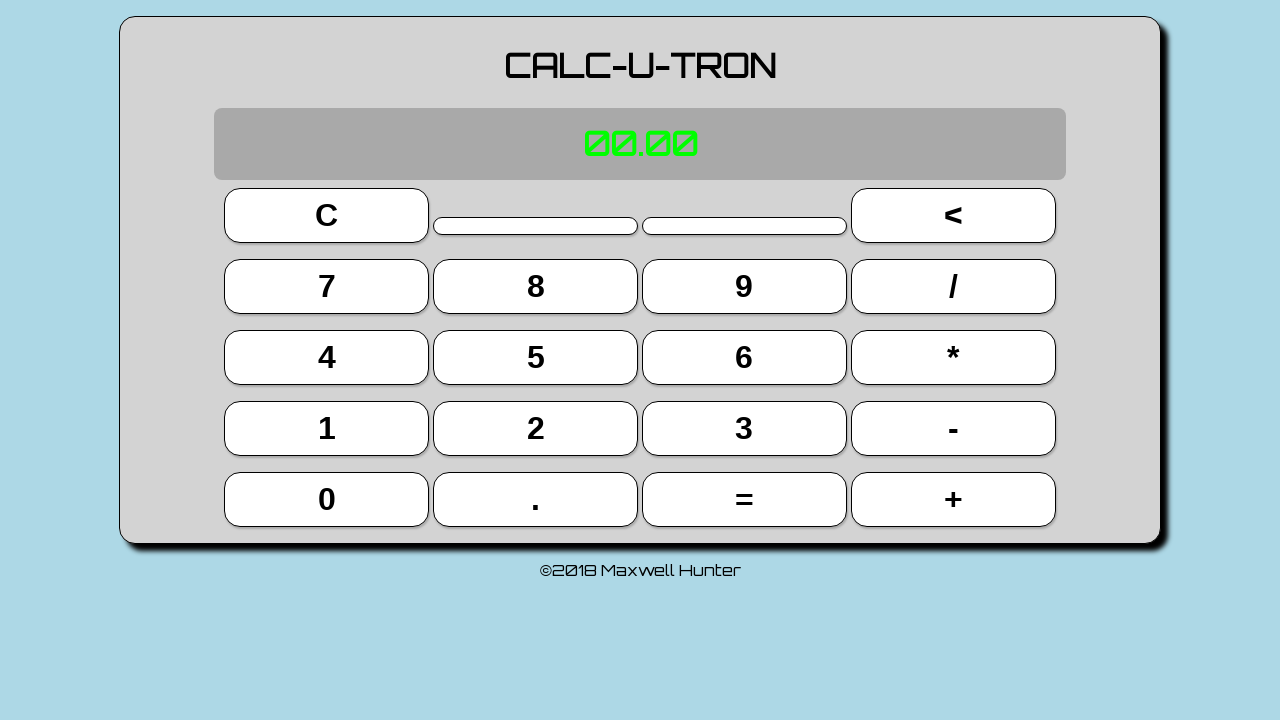

Located button 2 (13th button)
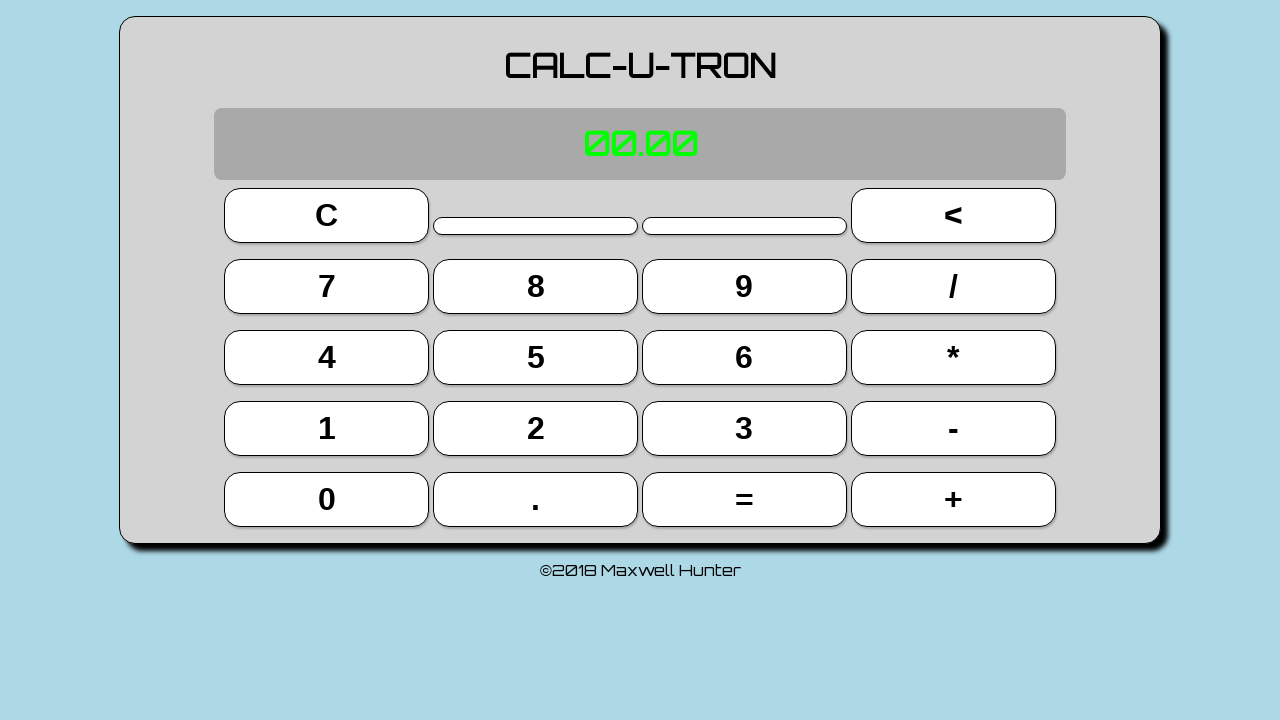

Located button 5 (9th button)
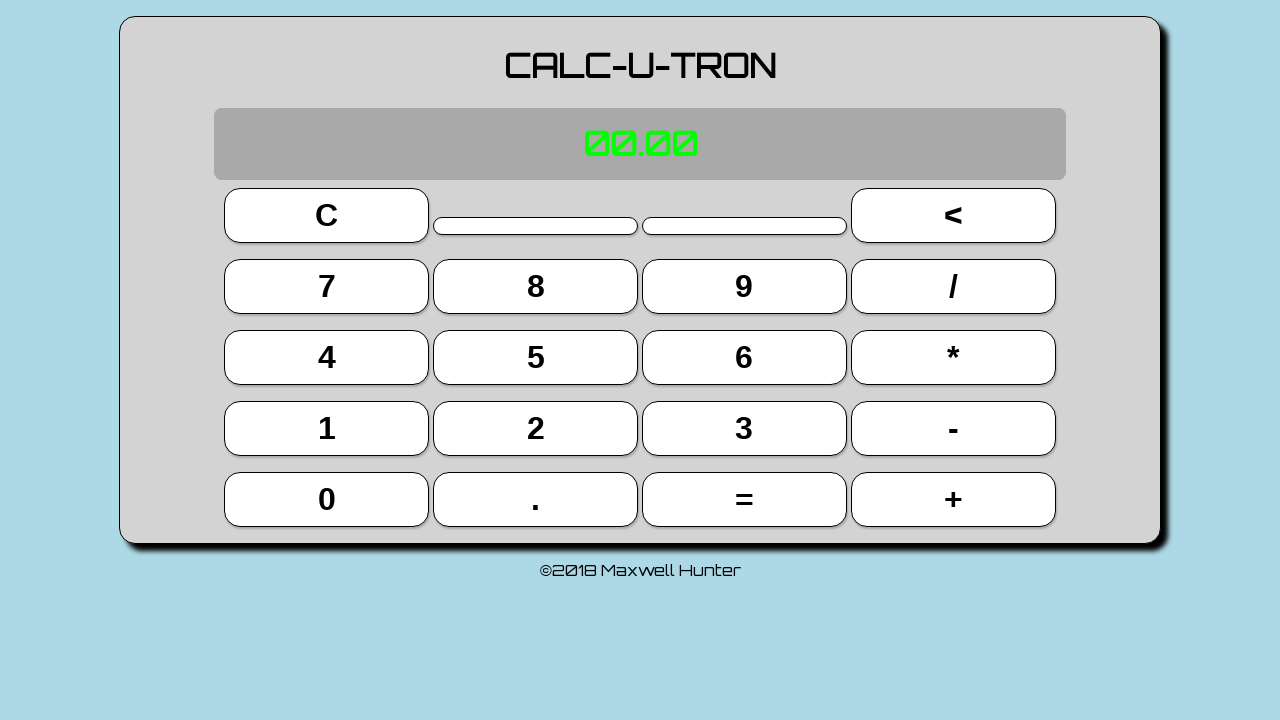

Located button 7 (4th button)
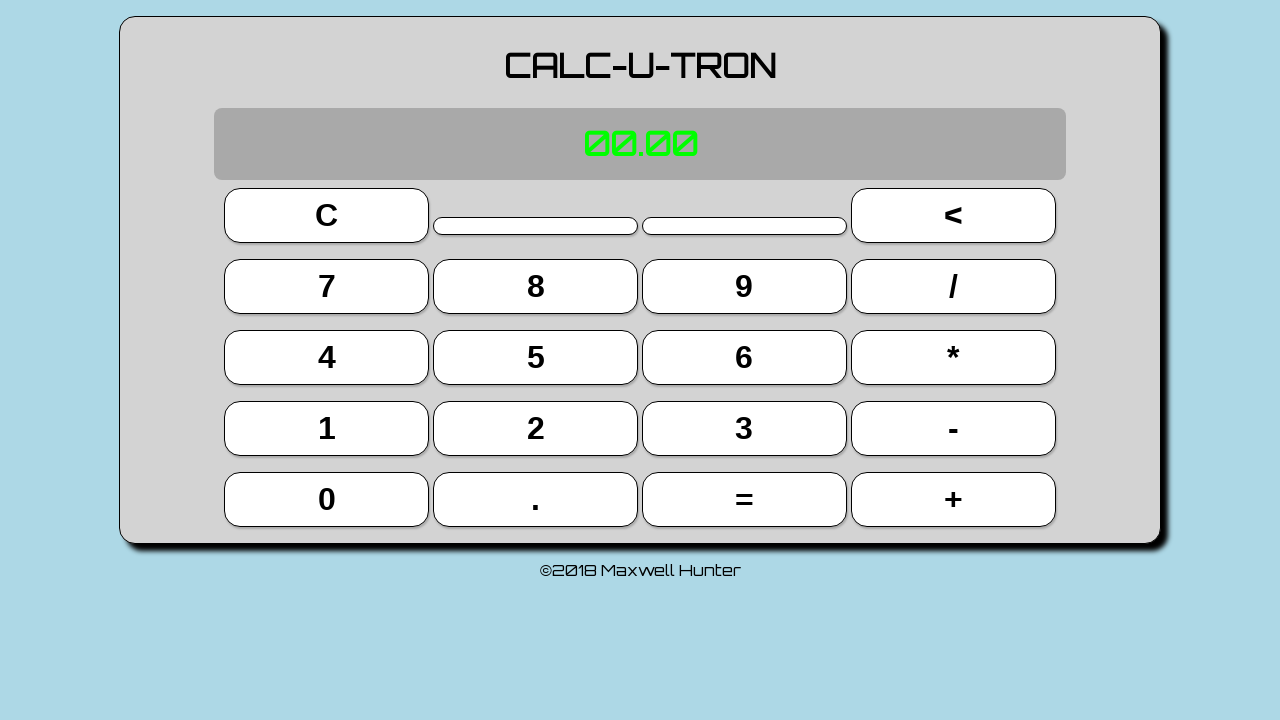

Located plus button (19th button)
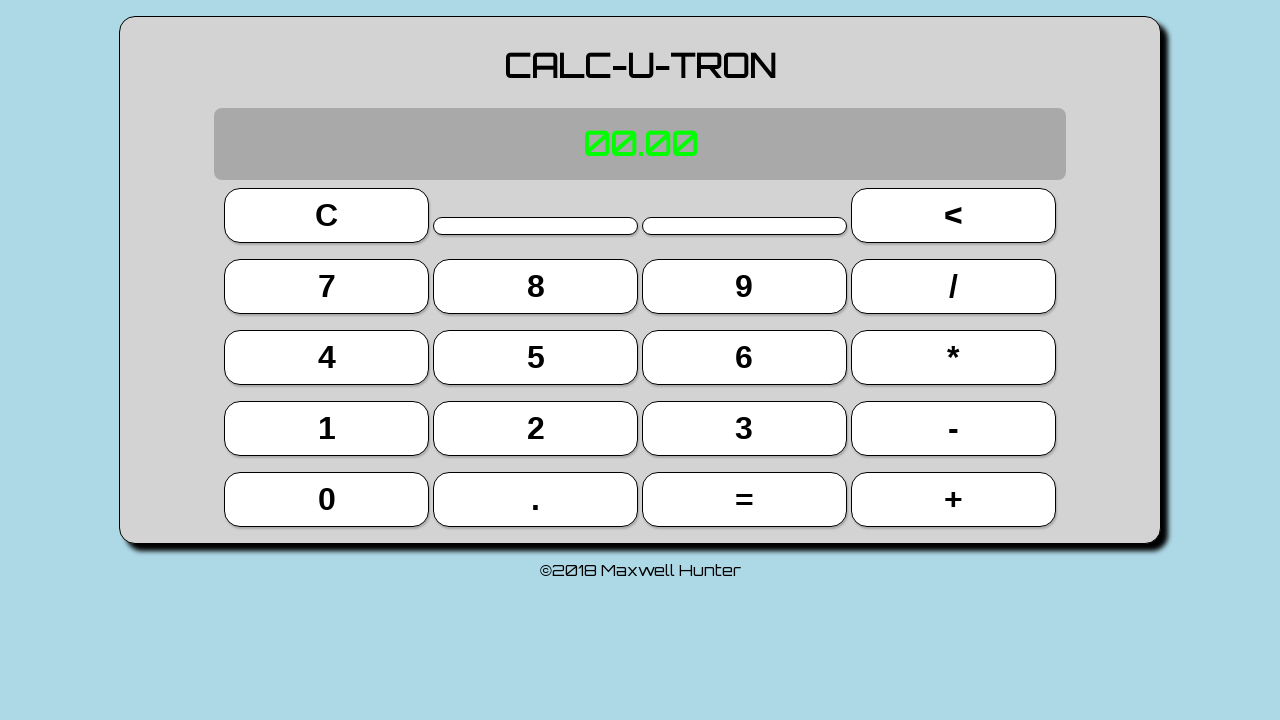

Located equals button (18th button)
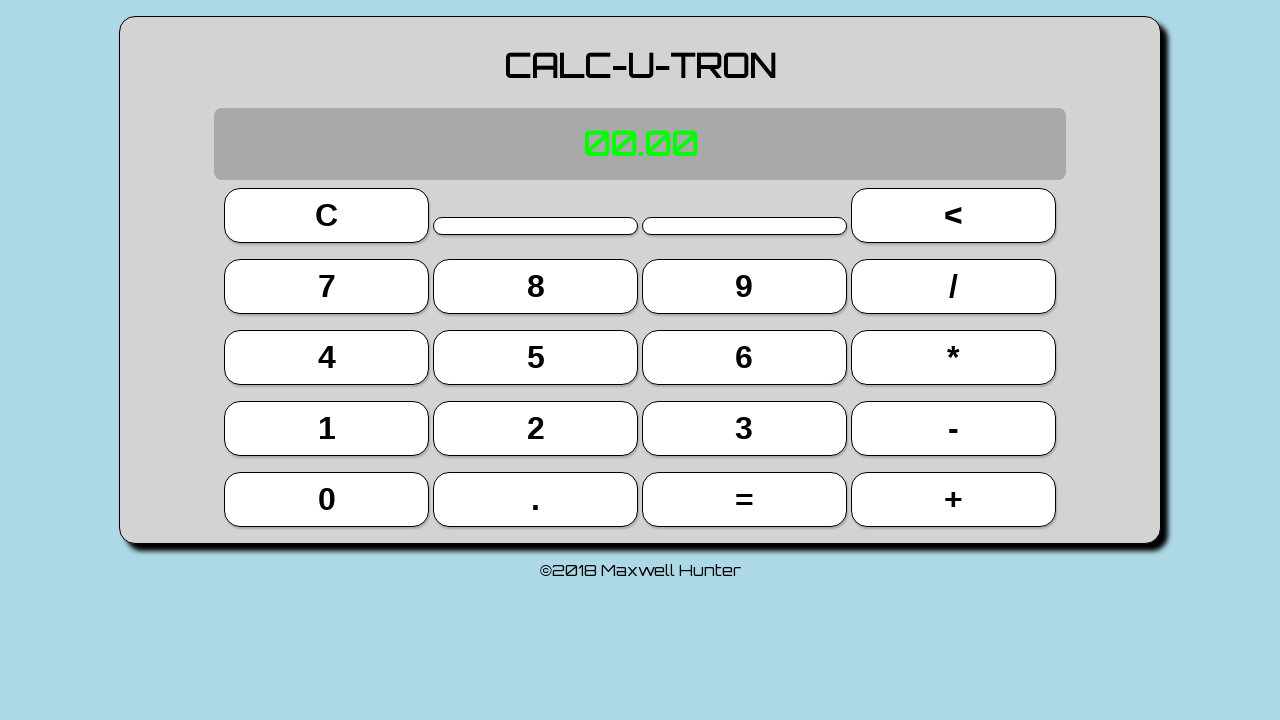

Clicked button 5 at (536, 357) on button >> nth=9
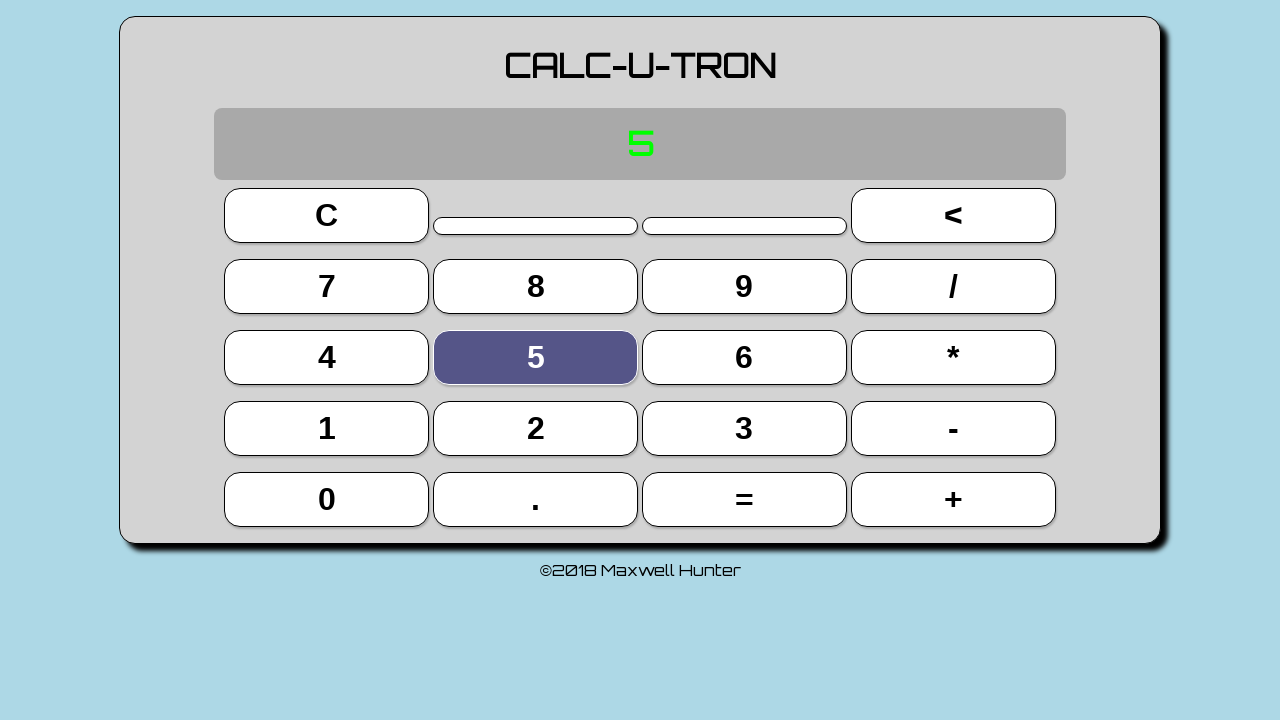

Clicked plus button at (953, 499) on button >> nth=19
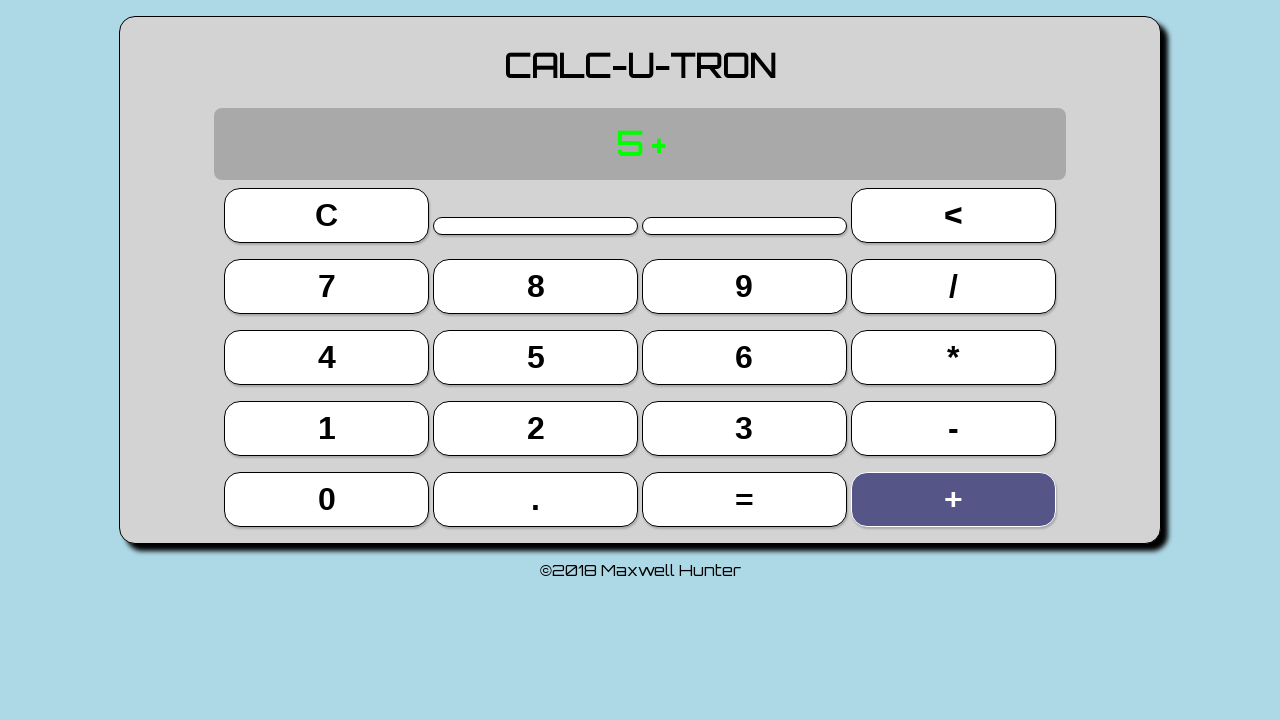

Clicked button 7 at (327, 286) on button >> nth=4
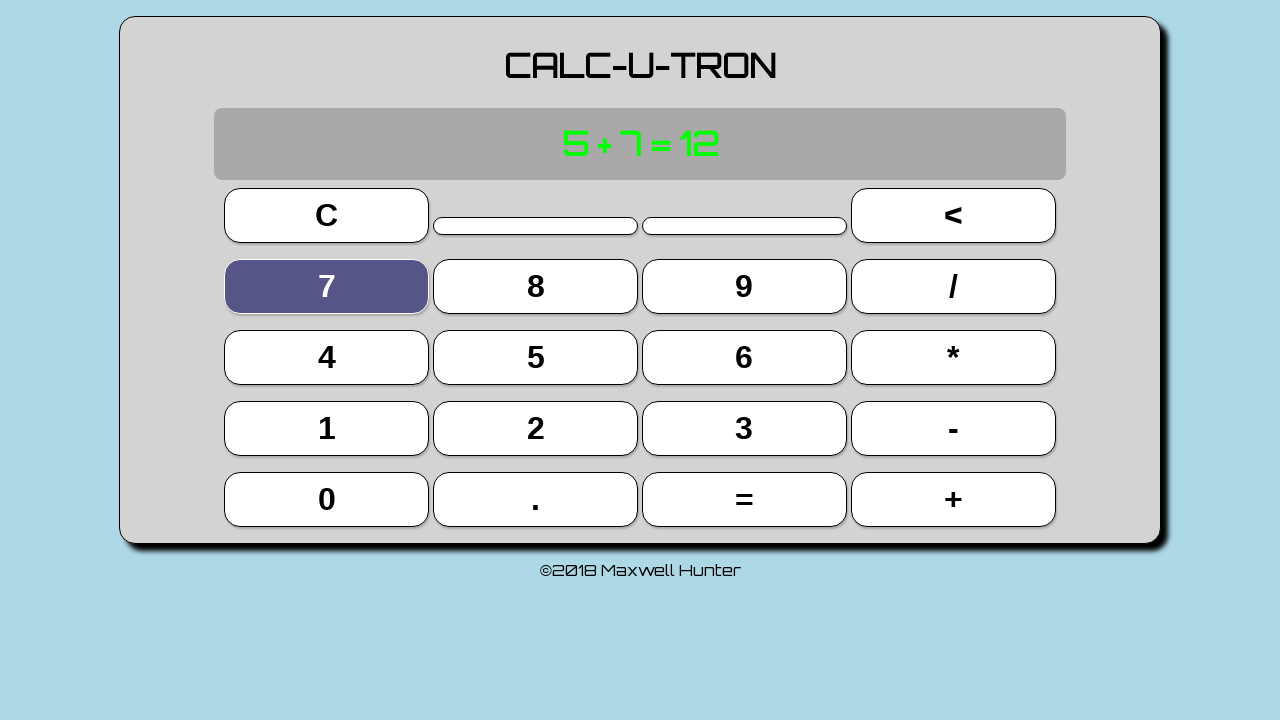

Clicked equals button to complete 5 + 7 calculation at (744, 499) on button >> nth=18
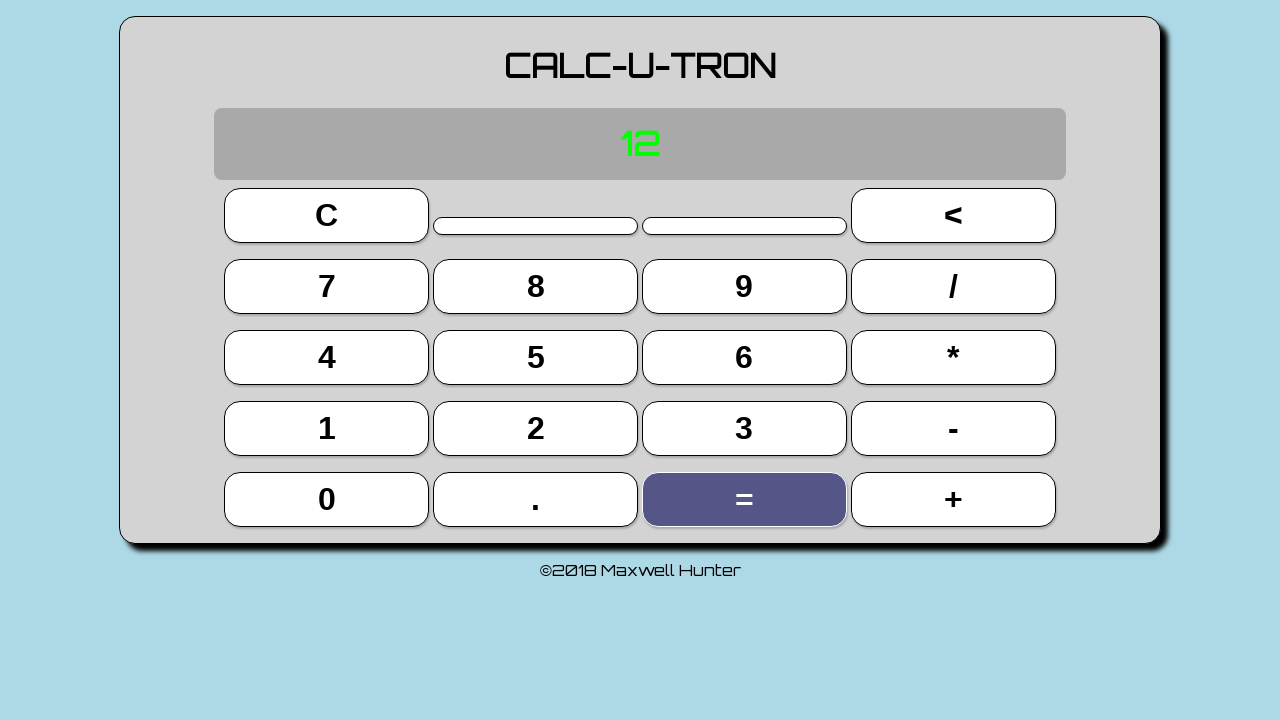

Clicked button 2 after equals to start new calculation at (536, 428) on button >> nth=13
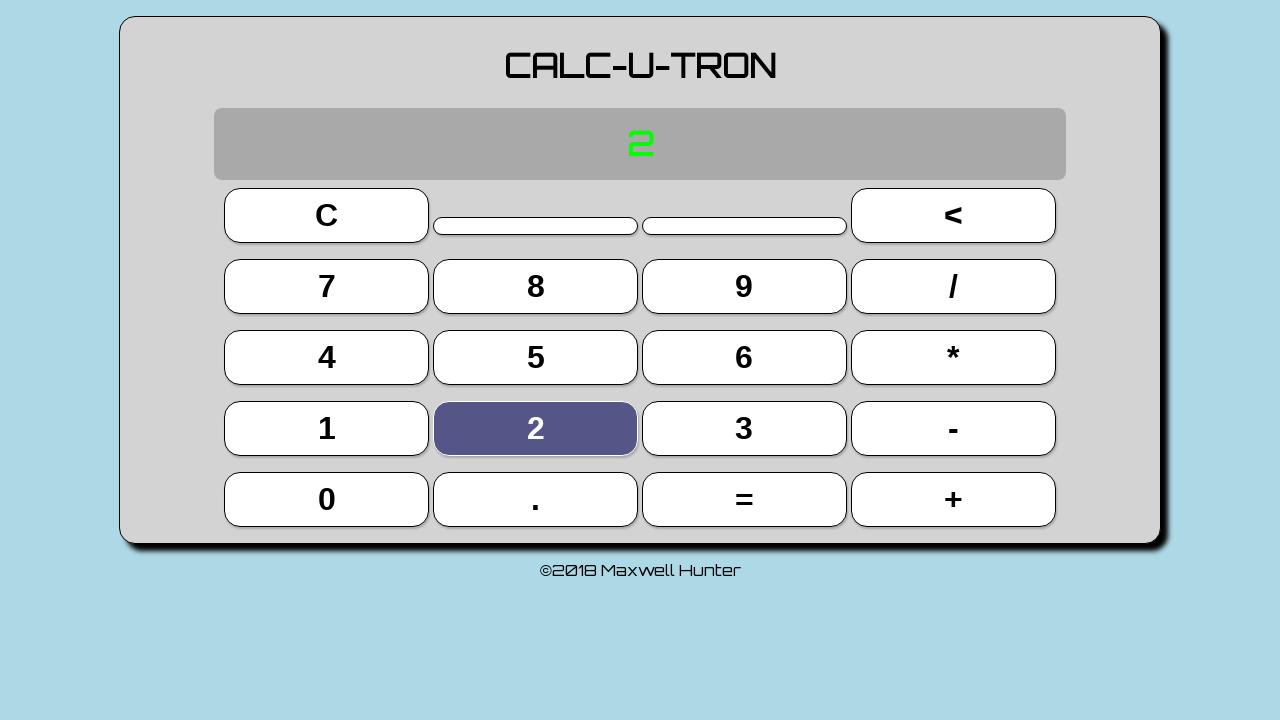

Located display element
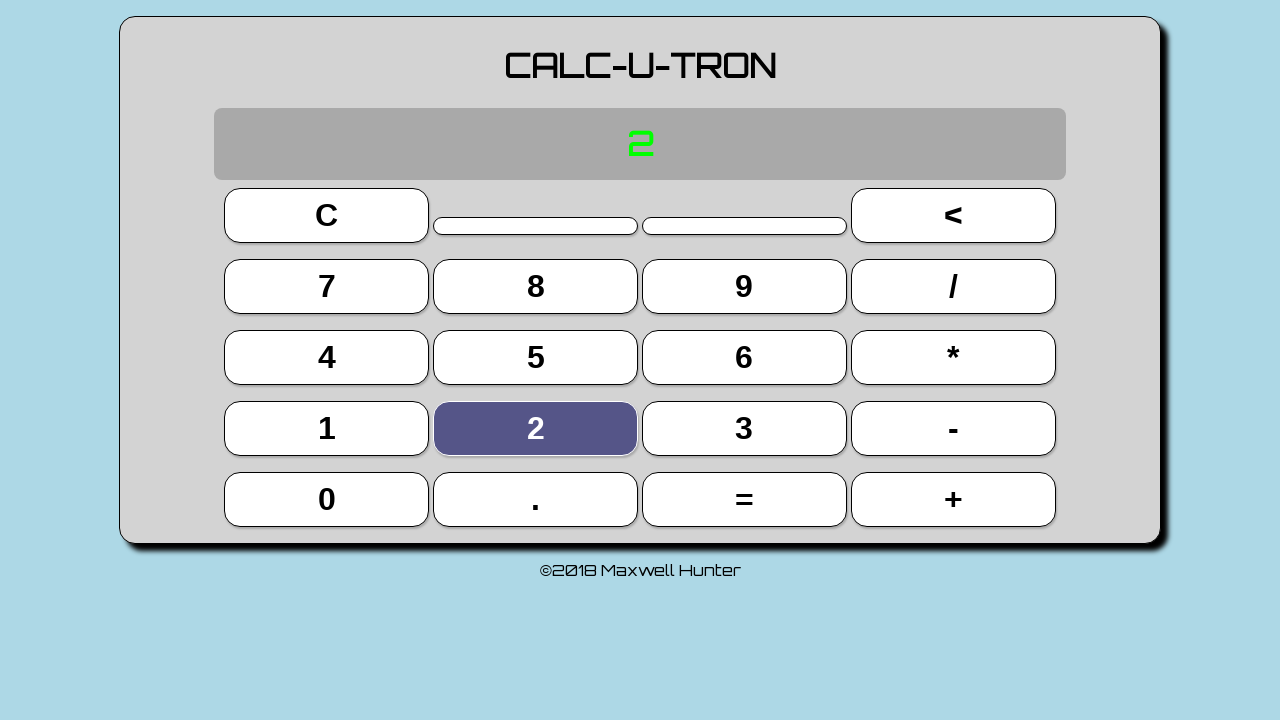

Verified display shows '2' after pressing number following equals
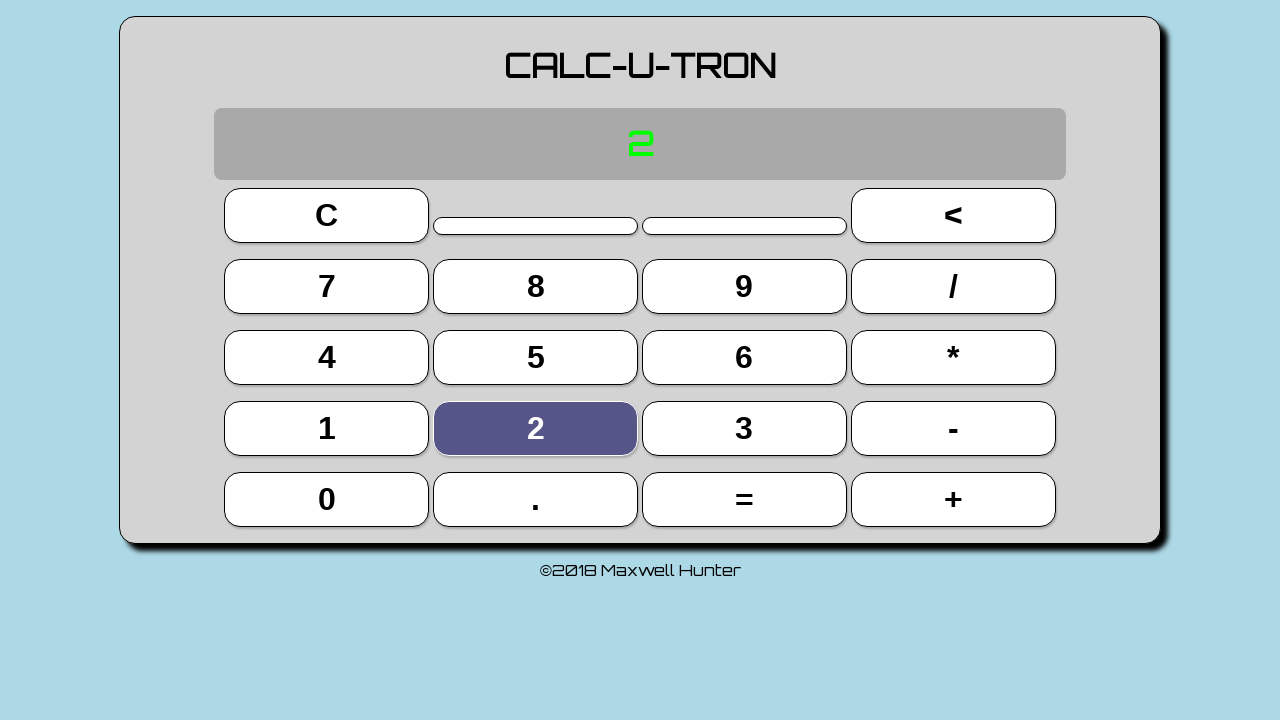

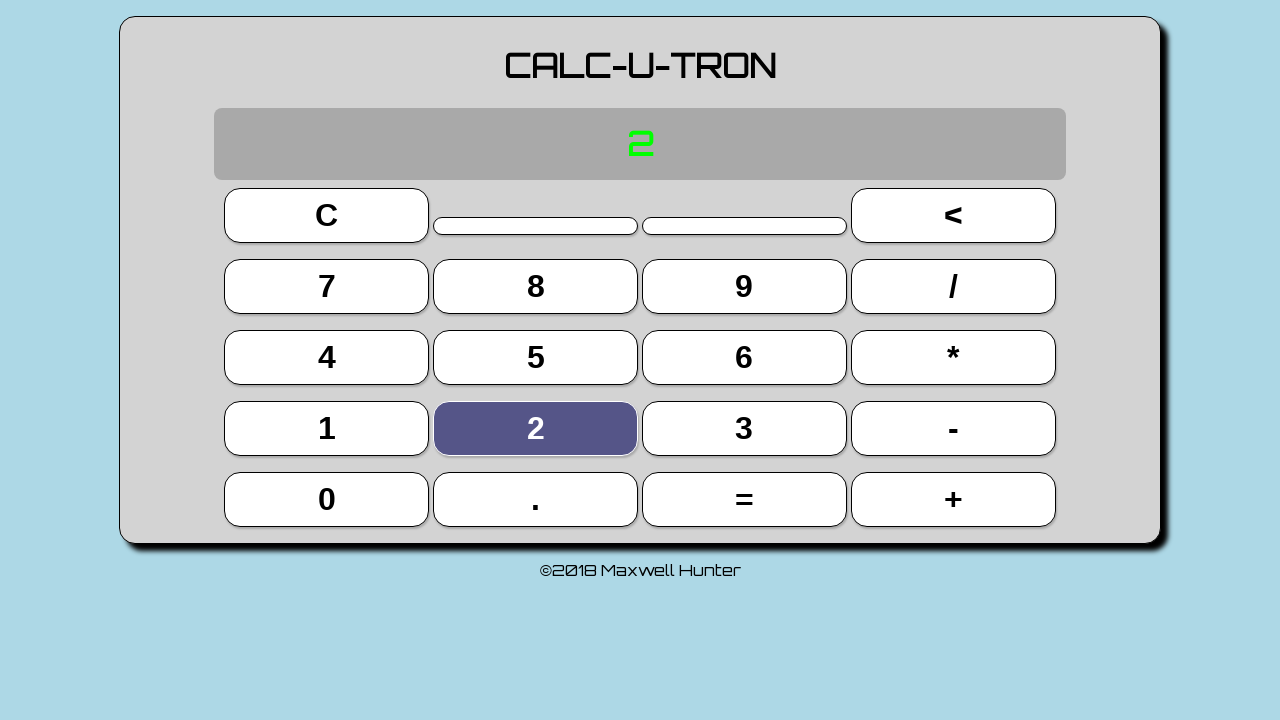